Tests a math problem form by reading a value, calculating the answer using a mathematical formula, filling in the result, selecting checkboxes and radio buttons, and submitting the form

Starting URL: https://suninjuly.github.io/math.html

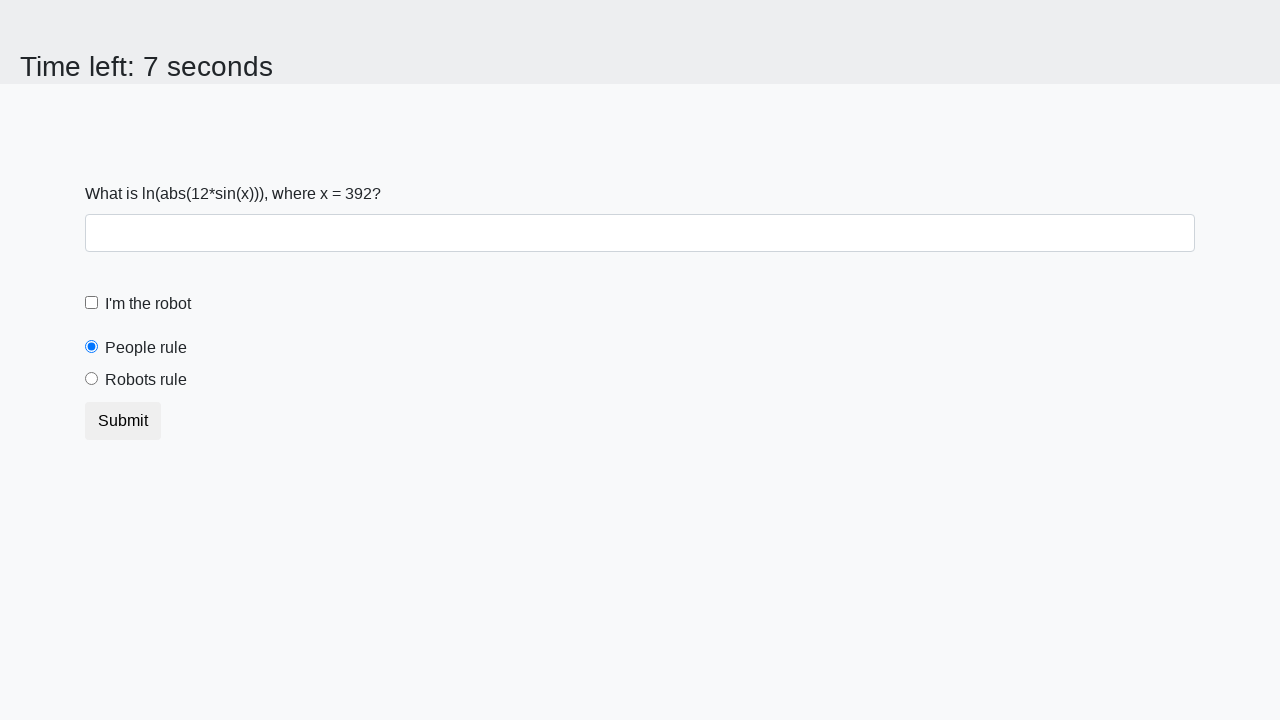

Located the input value element
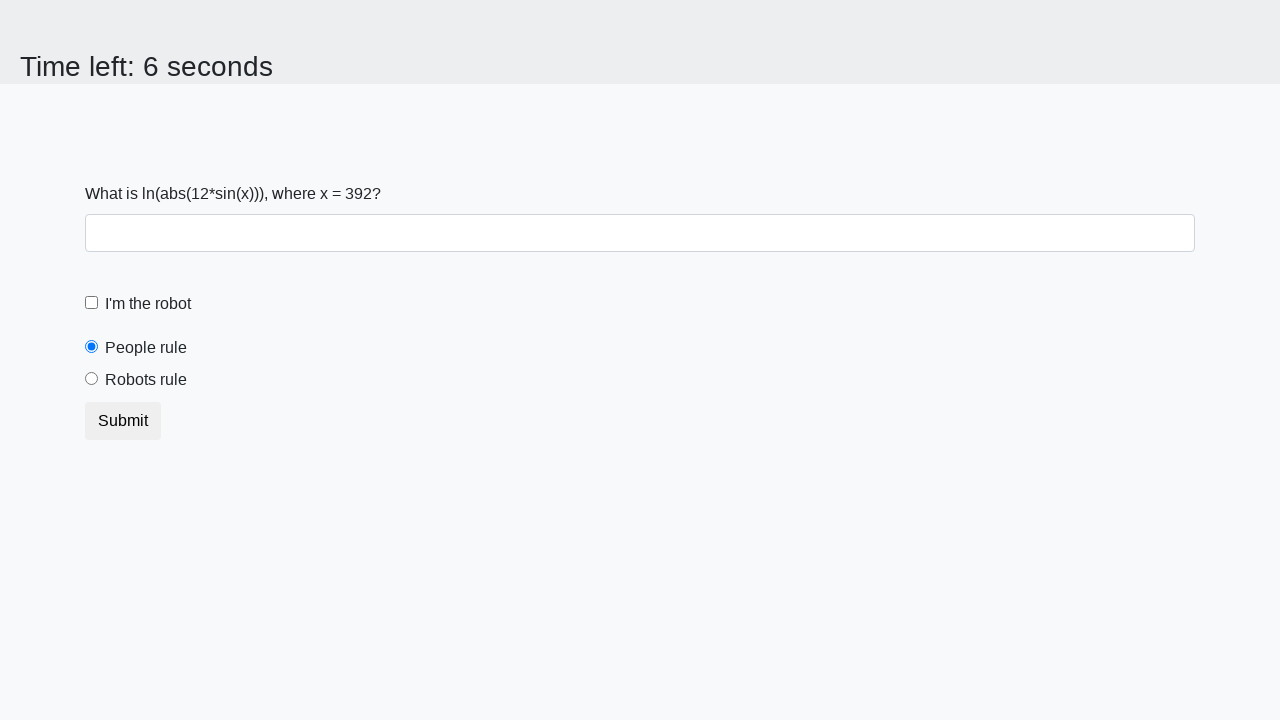

Read the x value from the input element
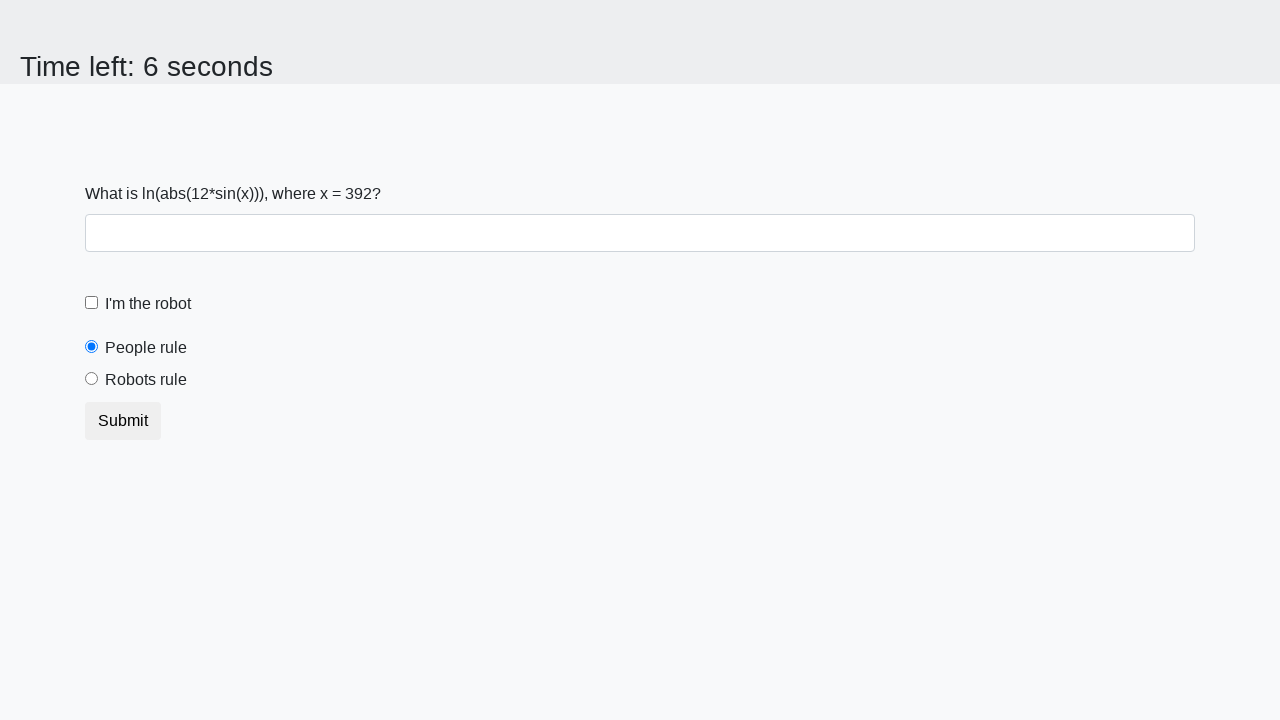

Calculated the answer using formula: y = log(abs(12*sin(392))) = 2.044096801069299
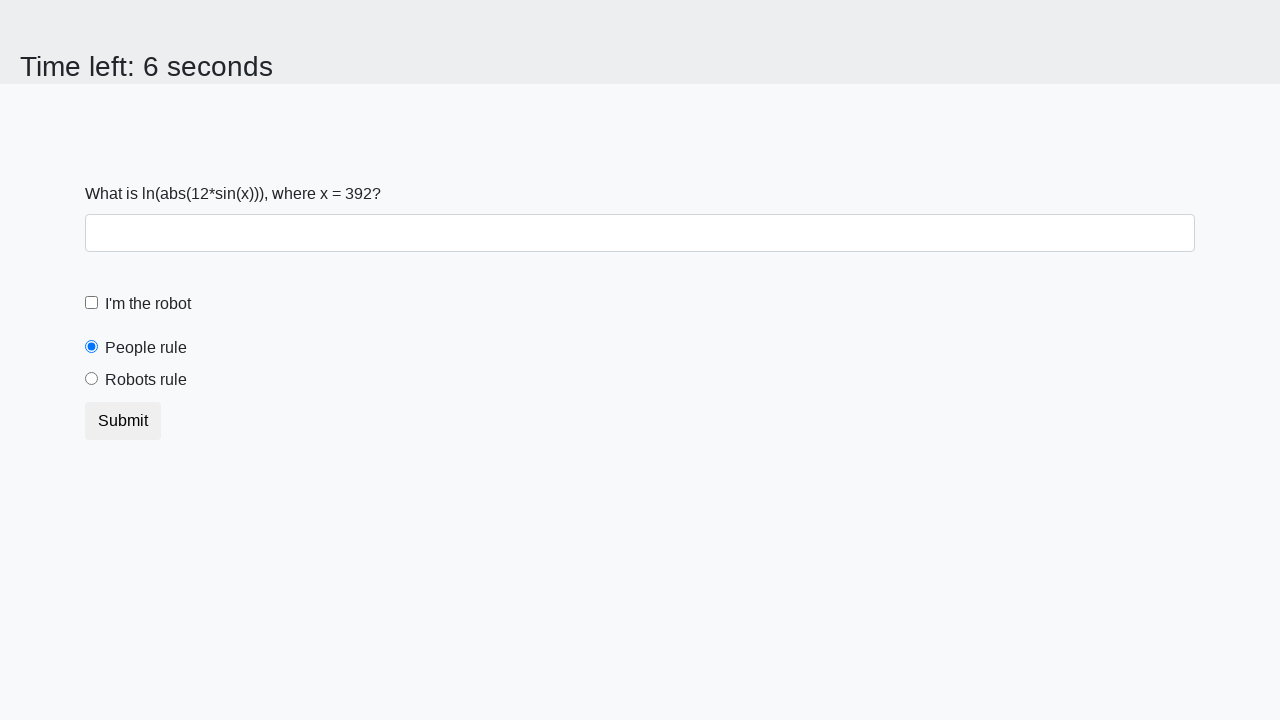

Filled answer field with calculated value: 2.044096801069299 on #answer
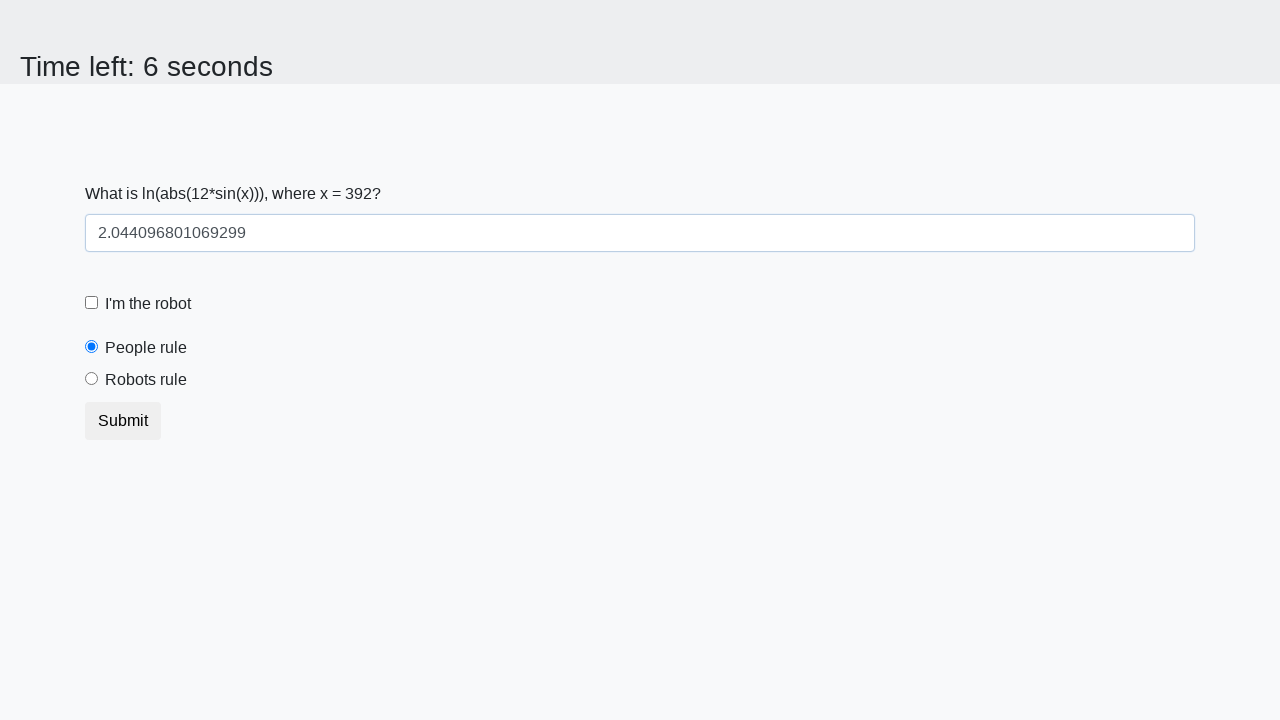

Clicked the robot checkbox at (92, 303) on #robotCheckbox
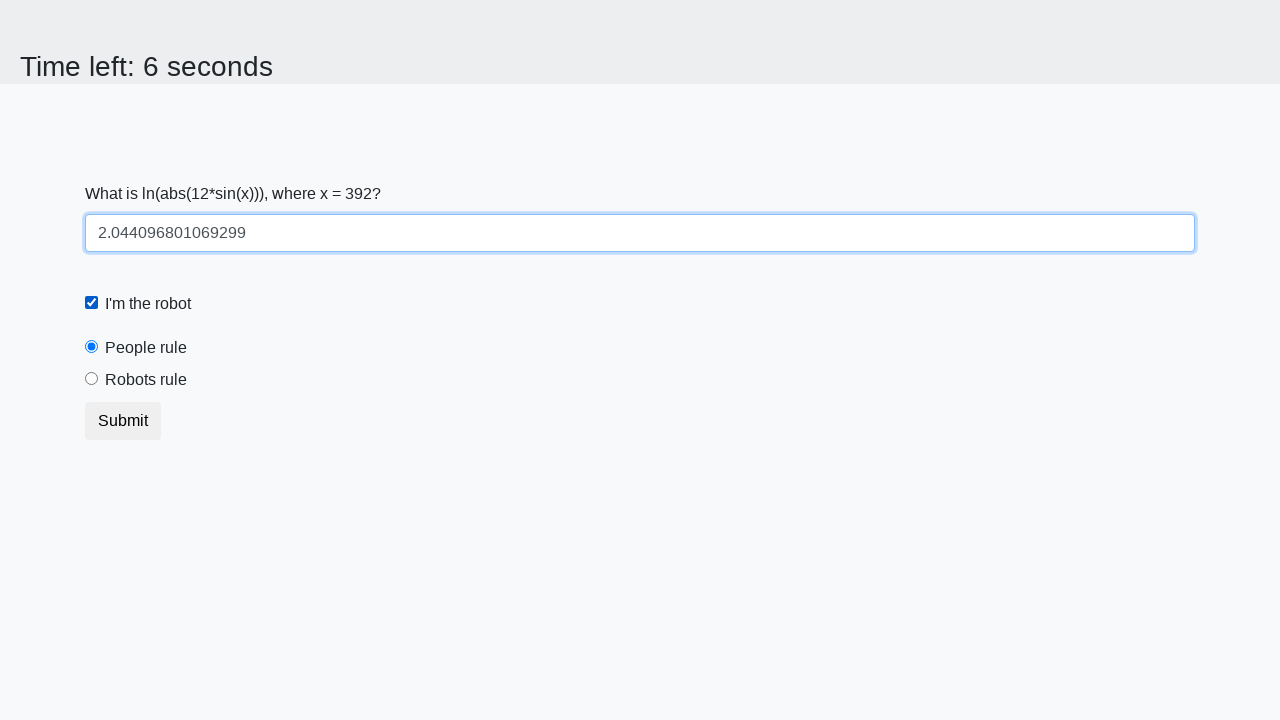

Clicked the 'robots rule' radio button at (92, 379) on #robotsRule
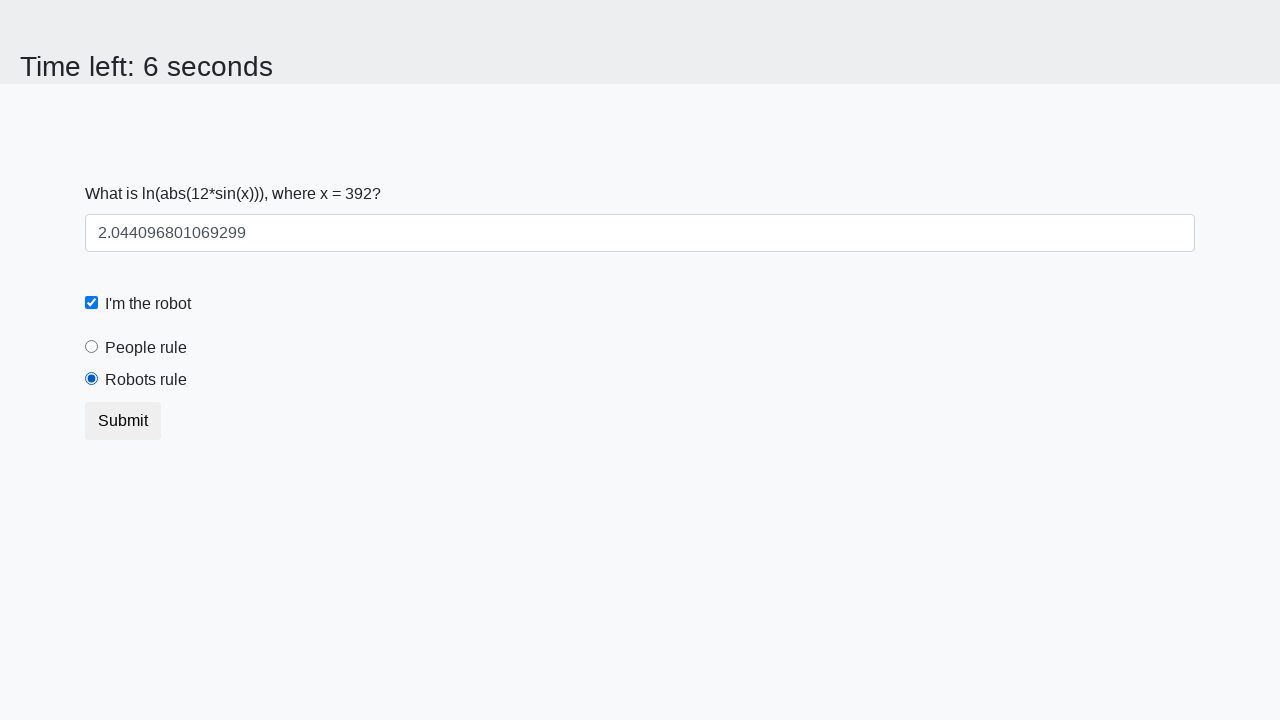

Clicked the submit button to submit the form at (123, 421) on button.btn
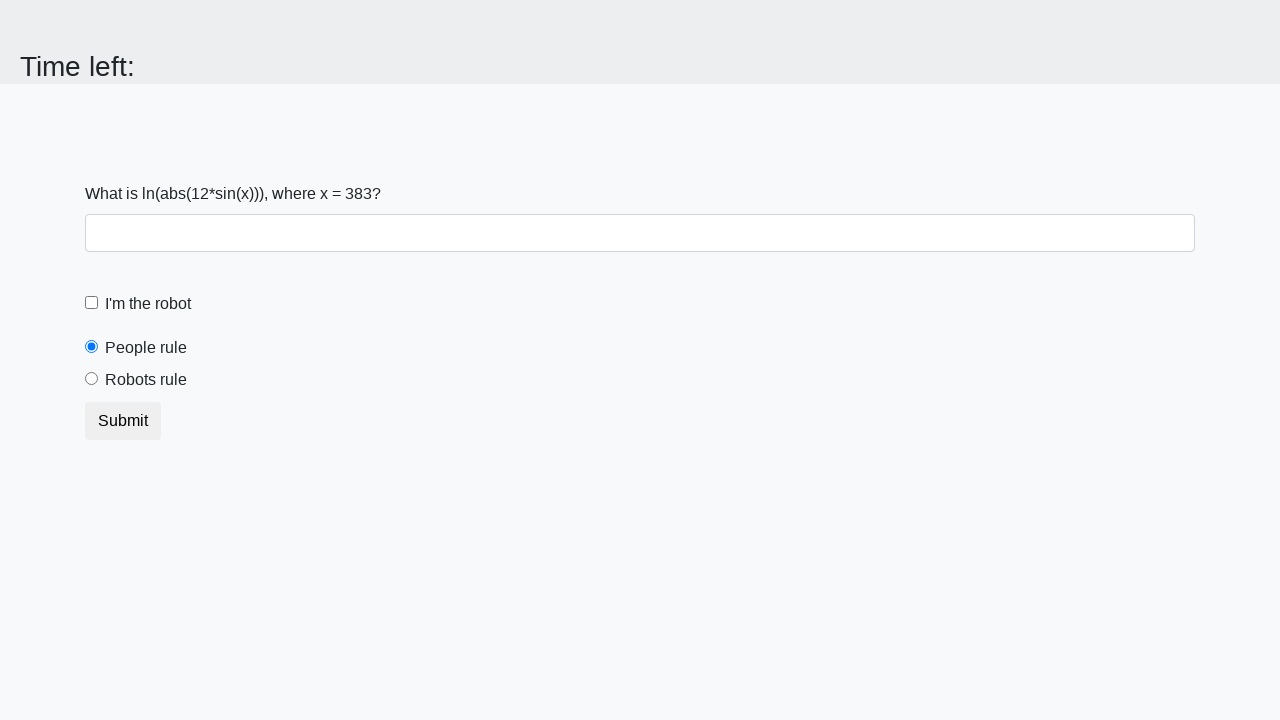

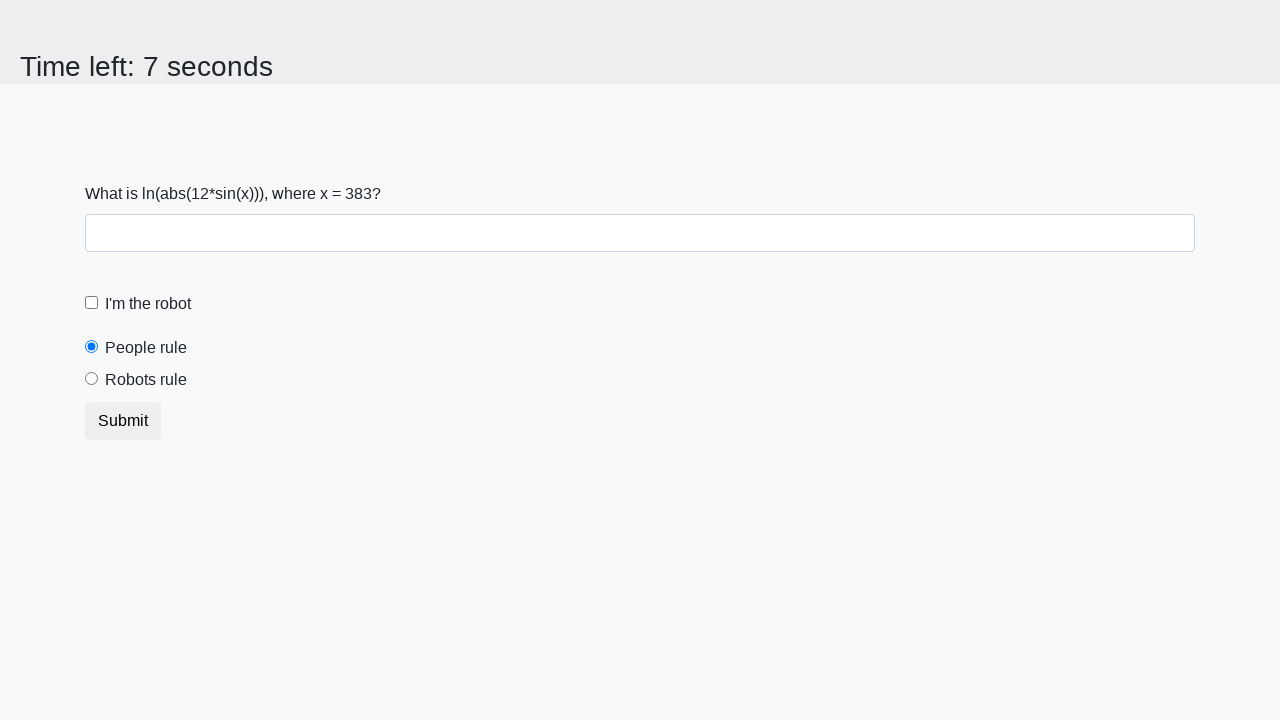